Tests browser window handling by clicking a button to open a new tab, switching to the new tab to verify content, closing it, and switching back to the parent window.

Starting URL: https://demoqa.com/browser-windows

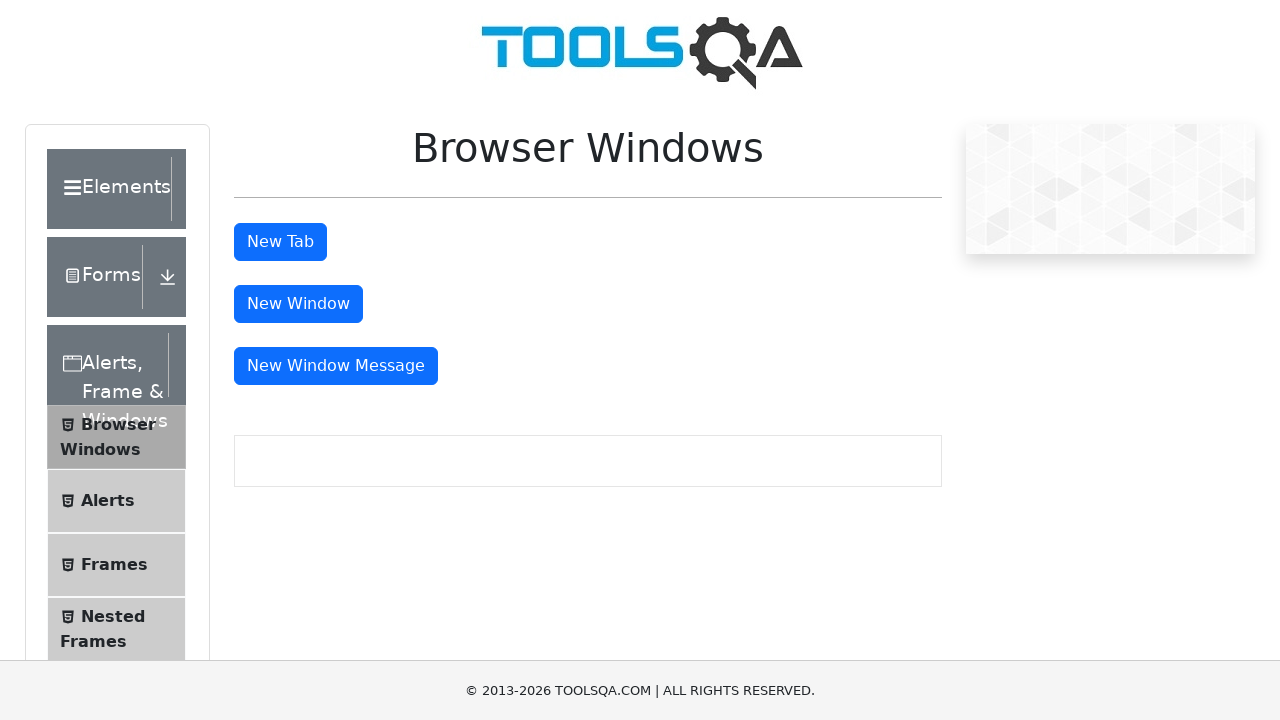

Clicked button to open new tab at (280, 242) on #tabButton
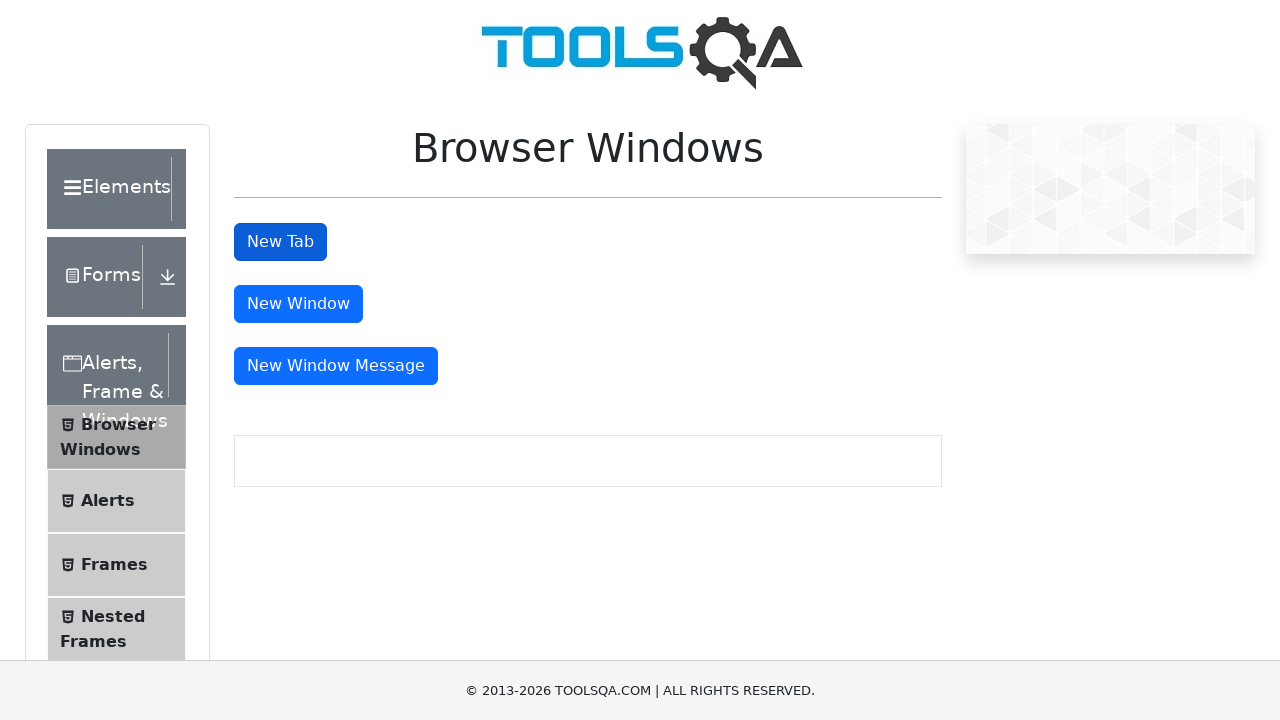

New tab opened and captured
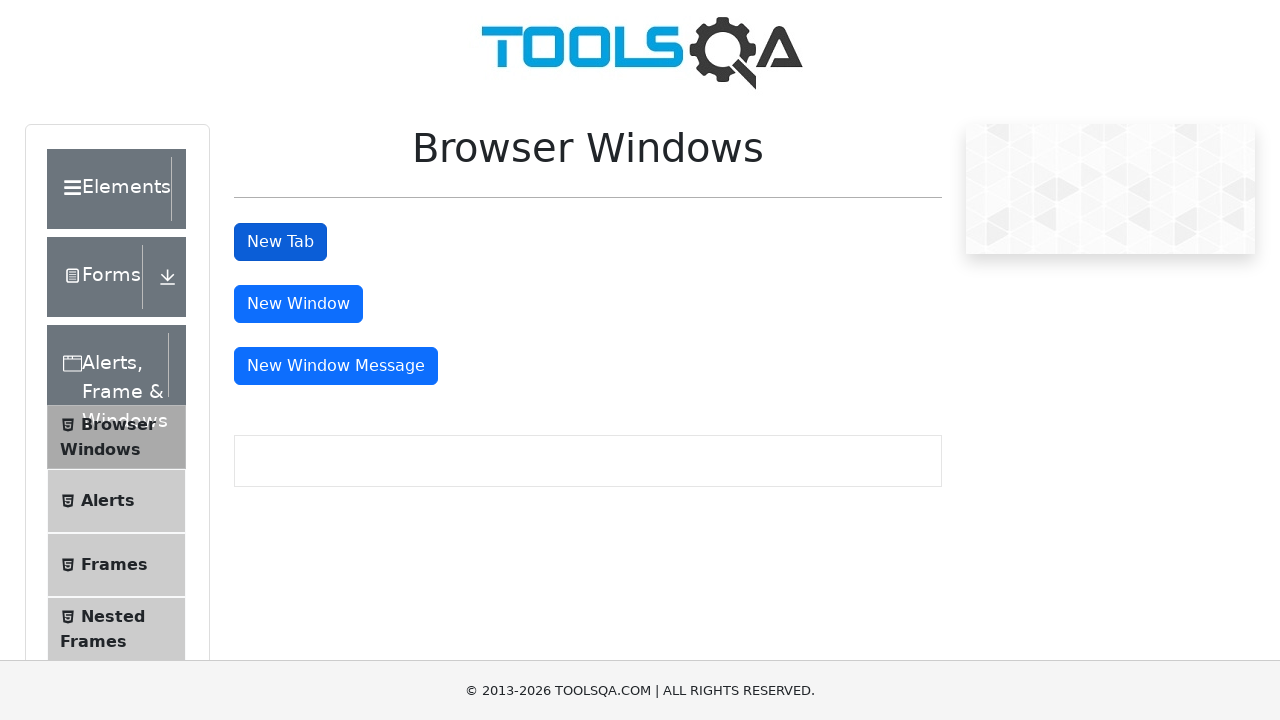

New tab loaded and sample heading element verified
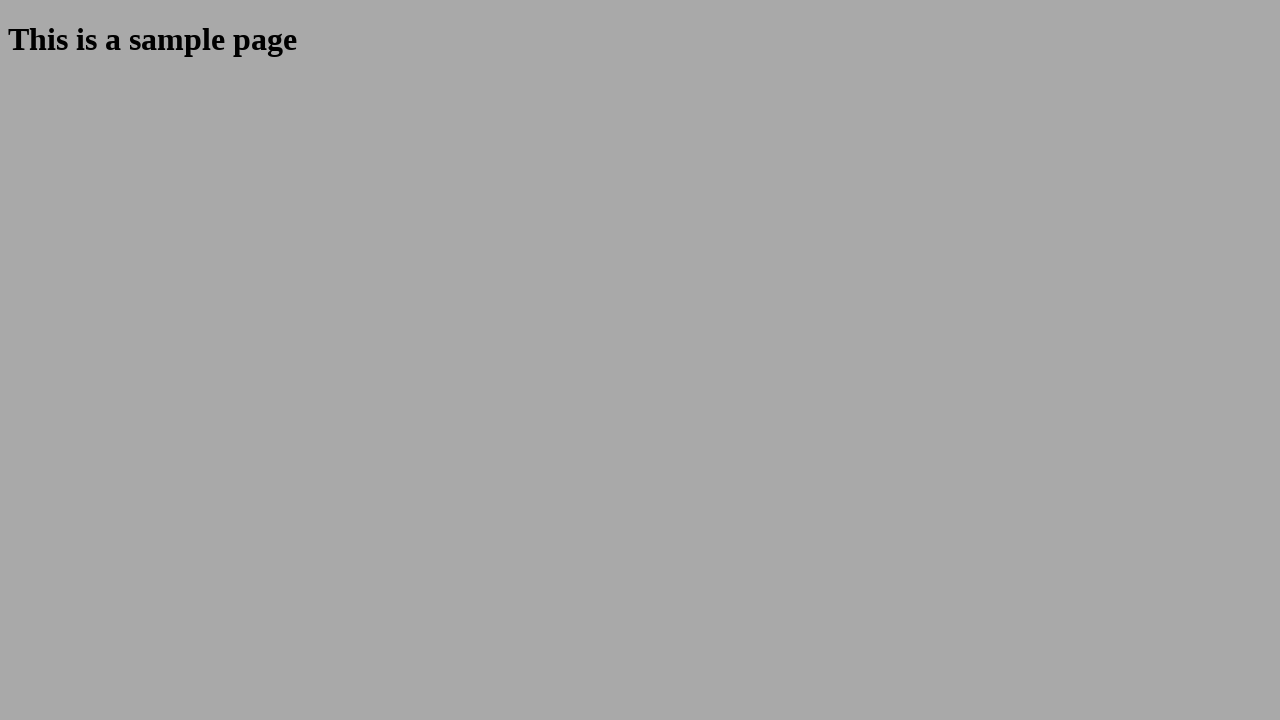

Closed the new tab
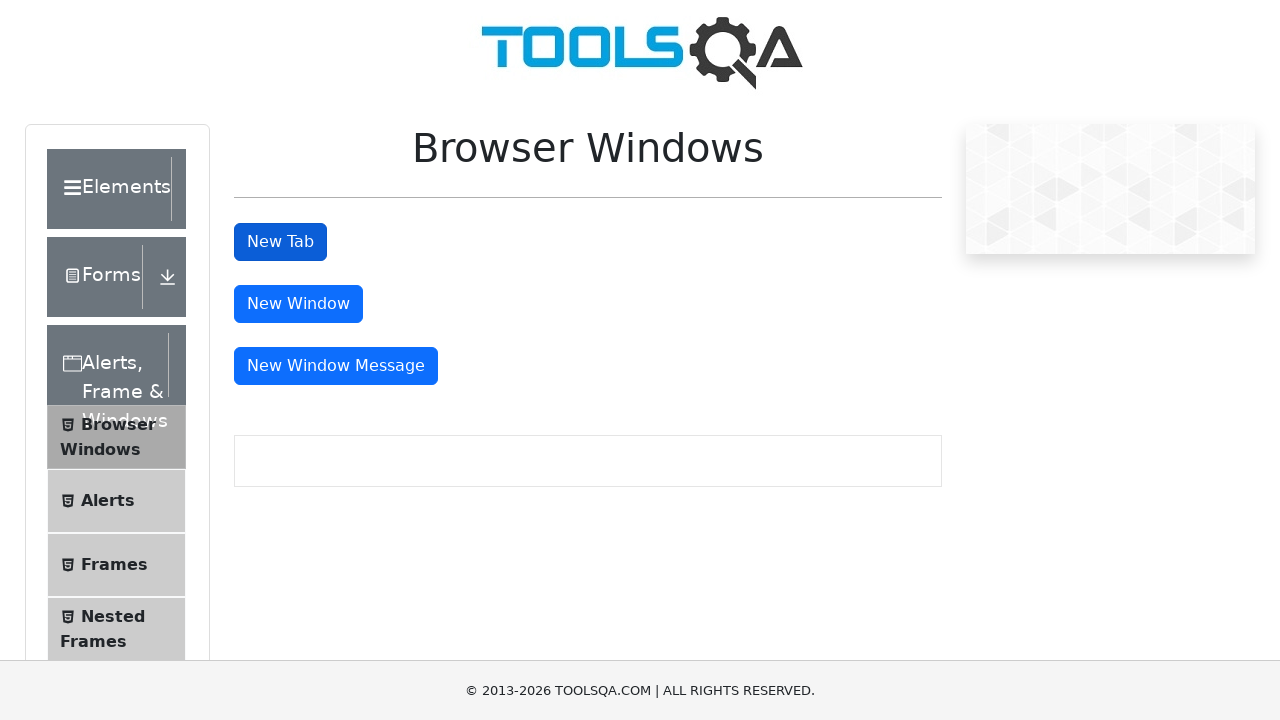

Switched back to parent window
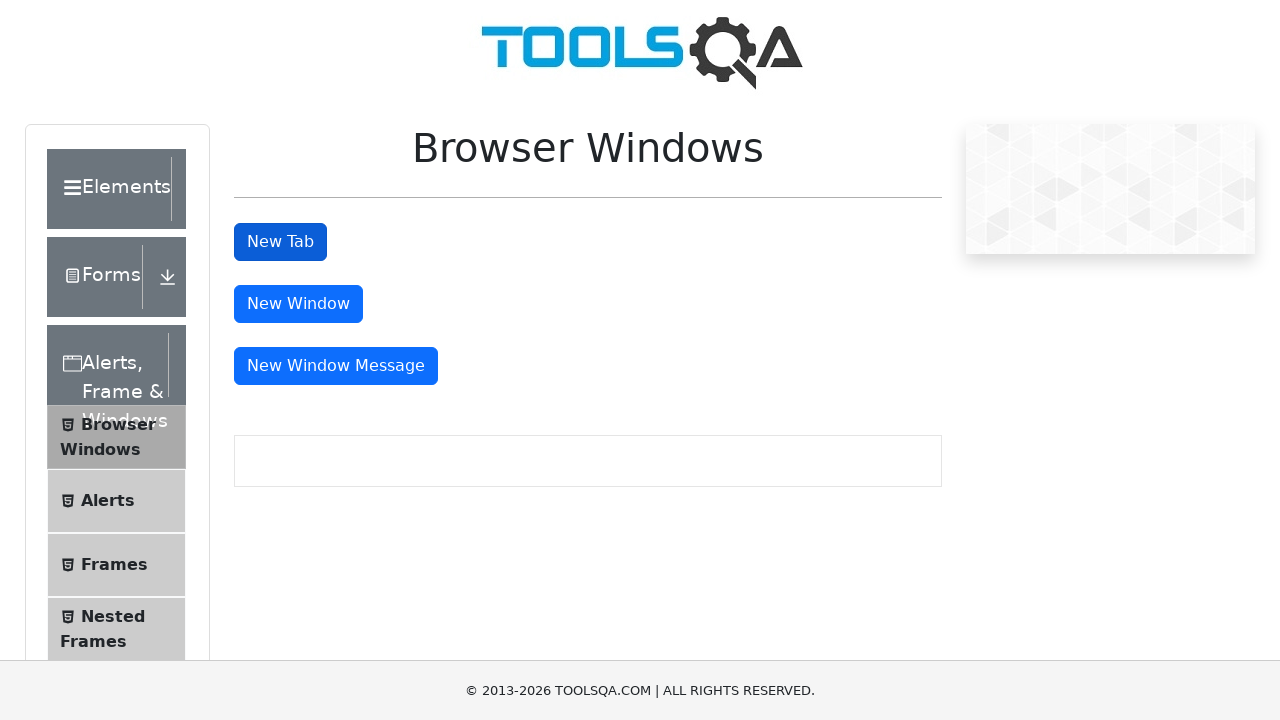

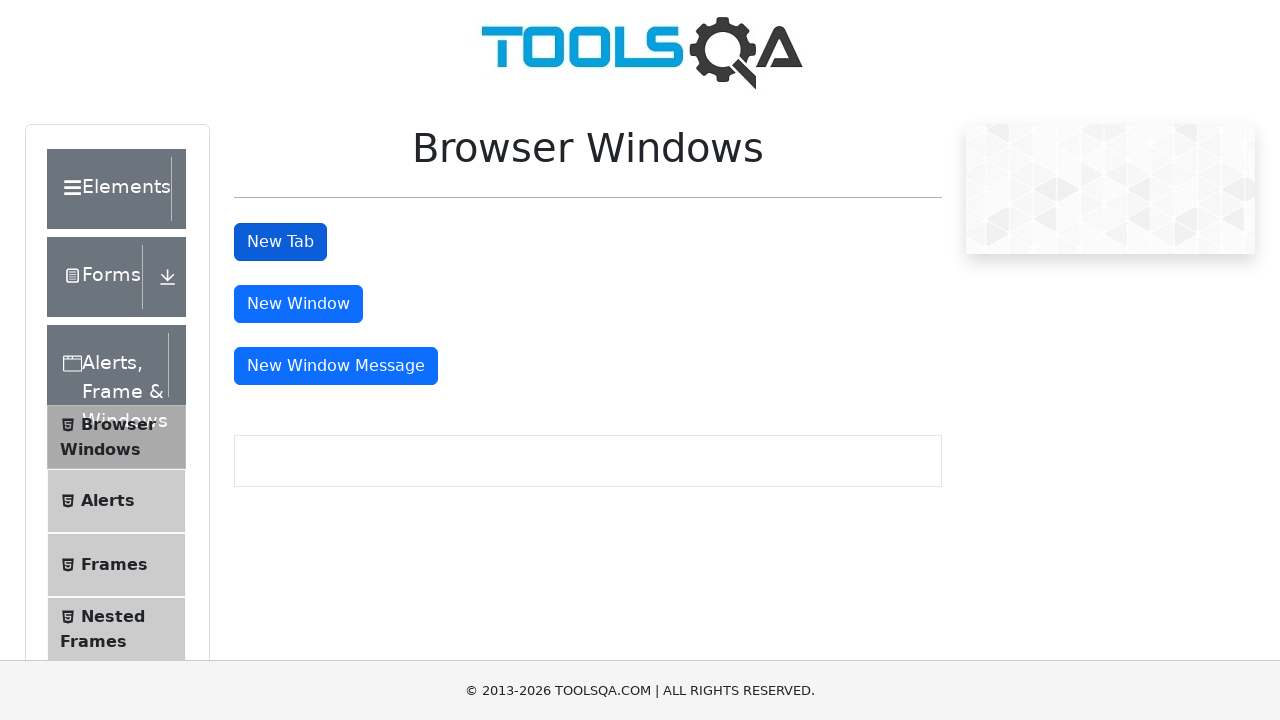